Simple browser automation test that navigates to Rahul Shetty Academy website and verifies the page loads by checking the title.

Starting URL: https://rahulshettyacademy.com/

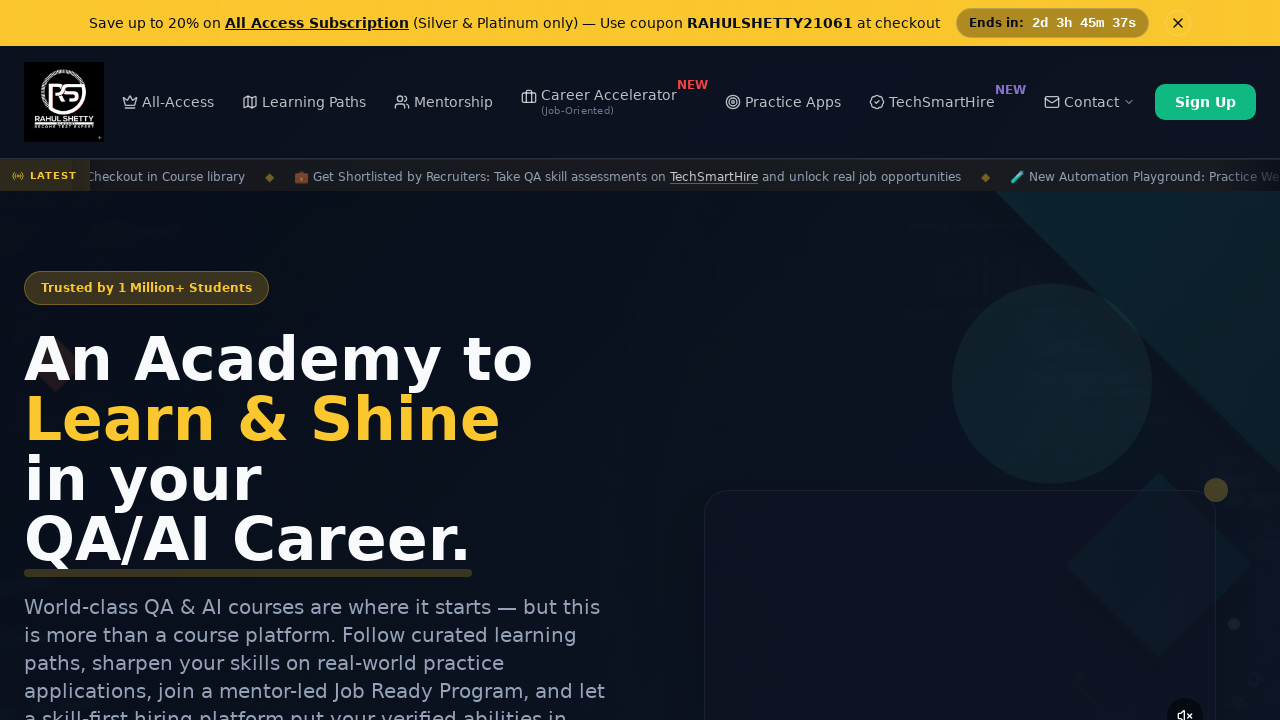

Waited for page to reach domcontentloaded state
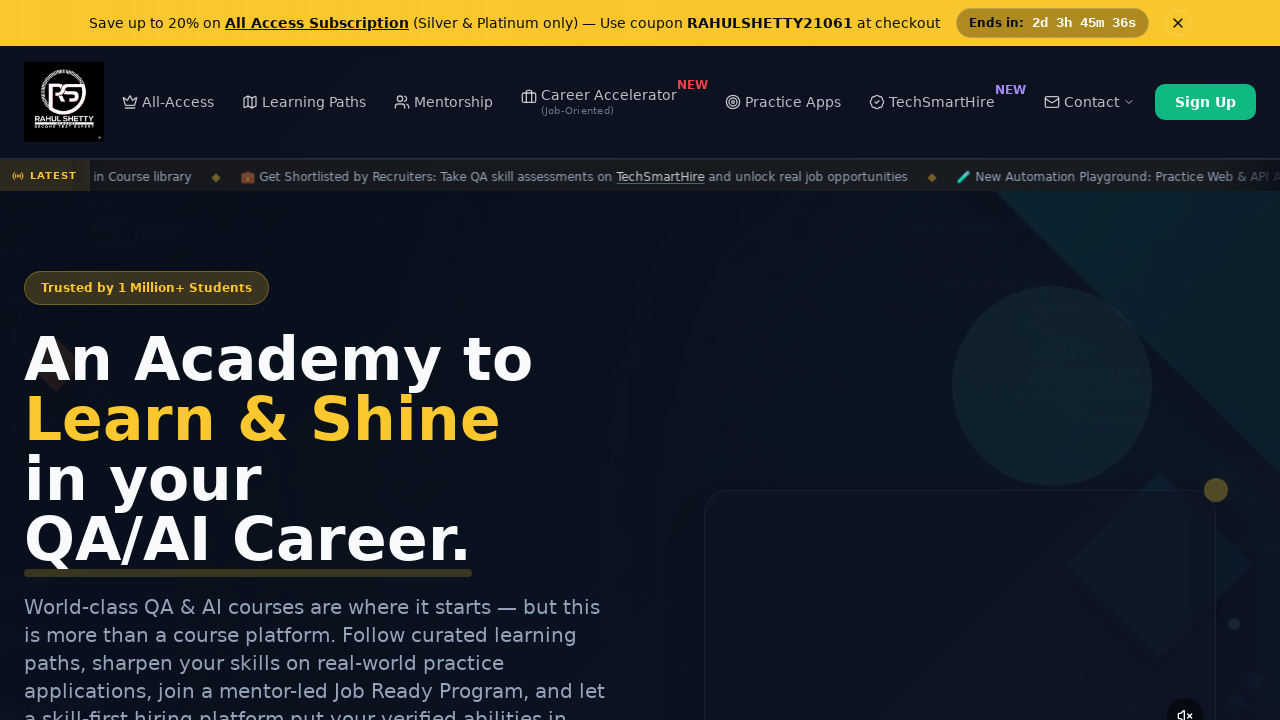

Retrieved page title: 'Rahul Shetty Academy | QA Automation, Playwright, AI Testing & Online Training'
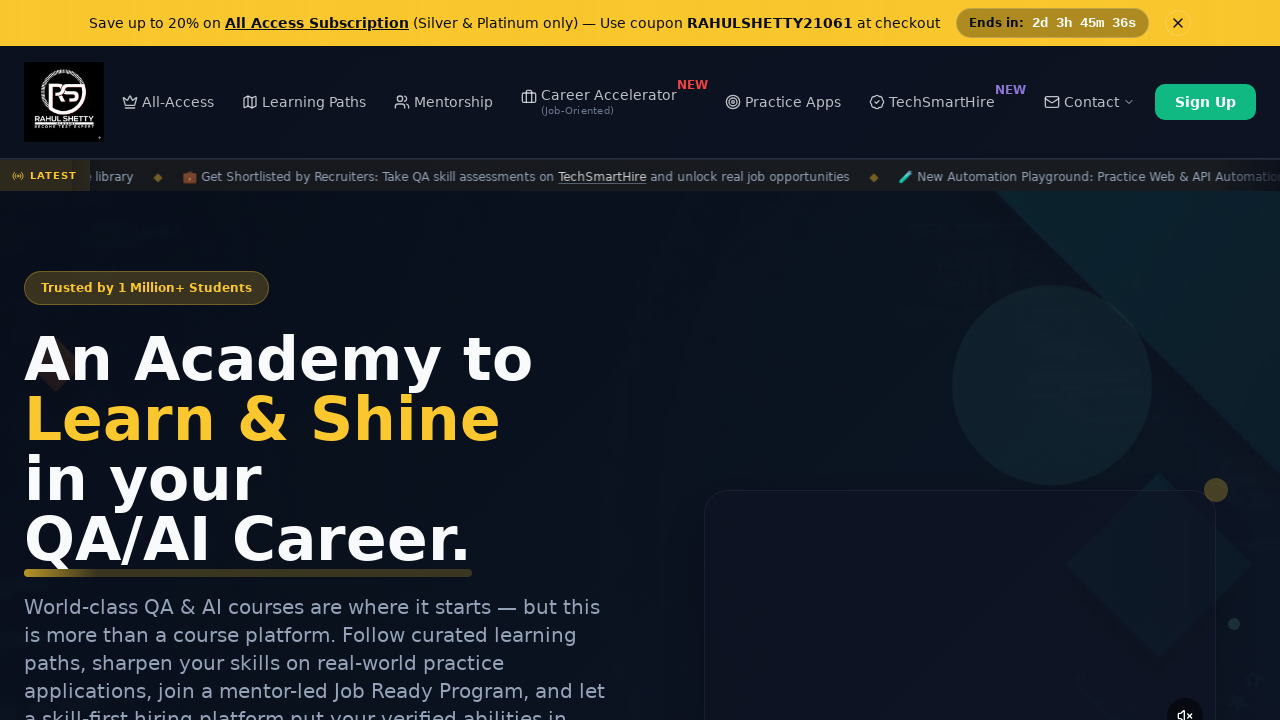

Verified page title is not empty
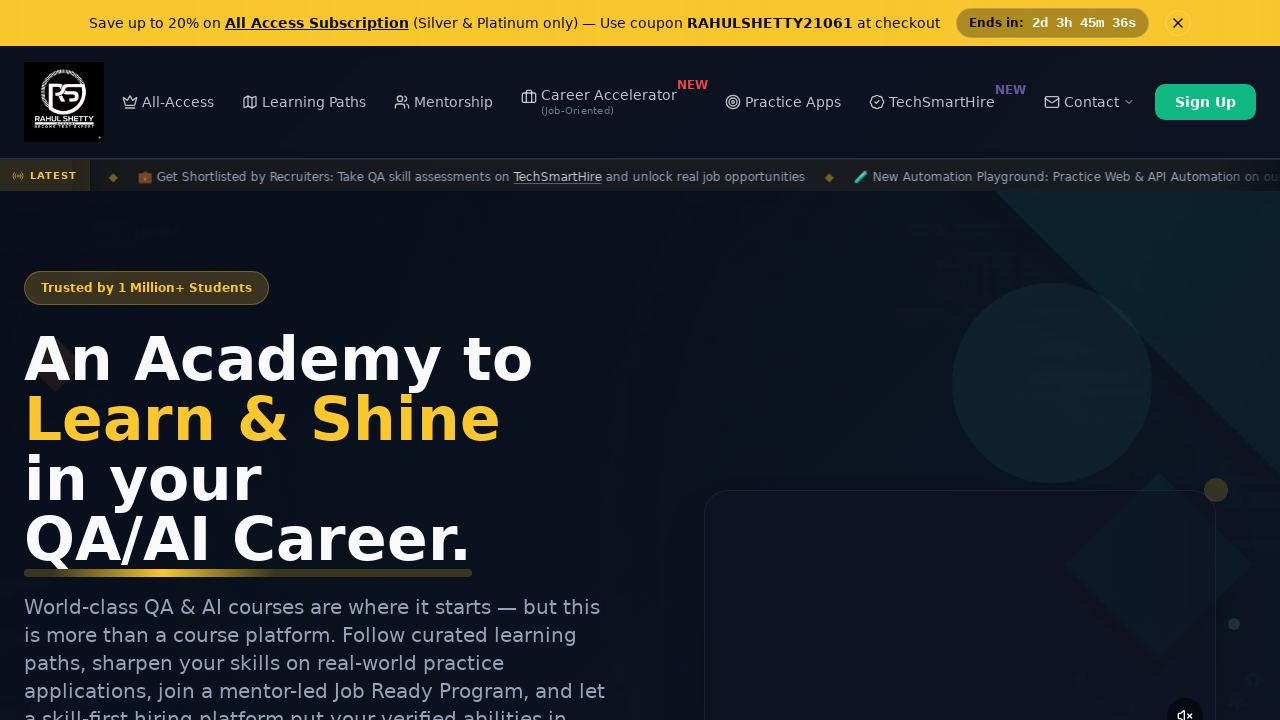

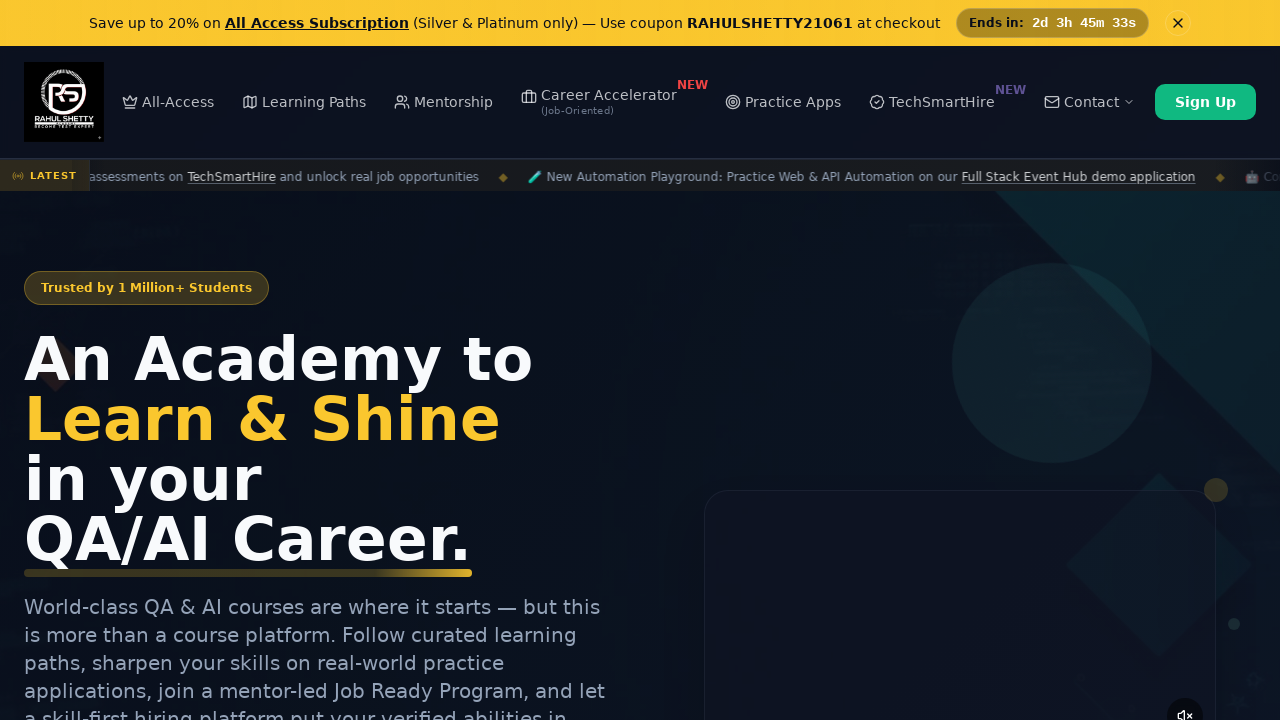